Clicks on a product from the homepage, navigates to its detail page, and verifies the Ex Tax price matches between the listing and detail page

Starting URL: https://awesomeqa.com/ui/index.php?route=common/home

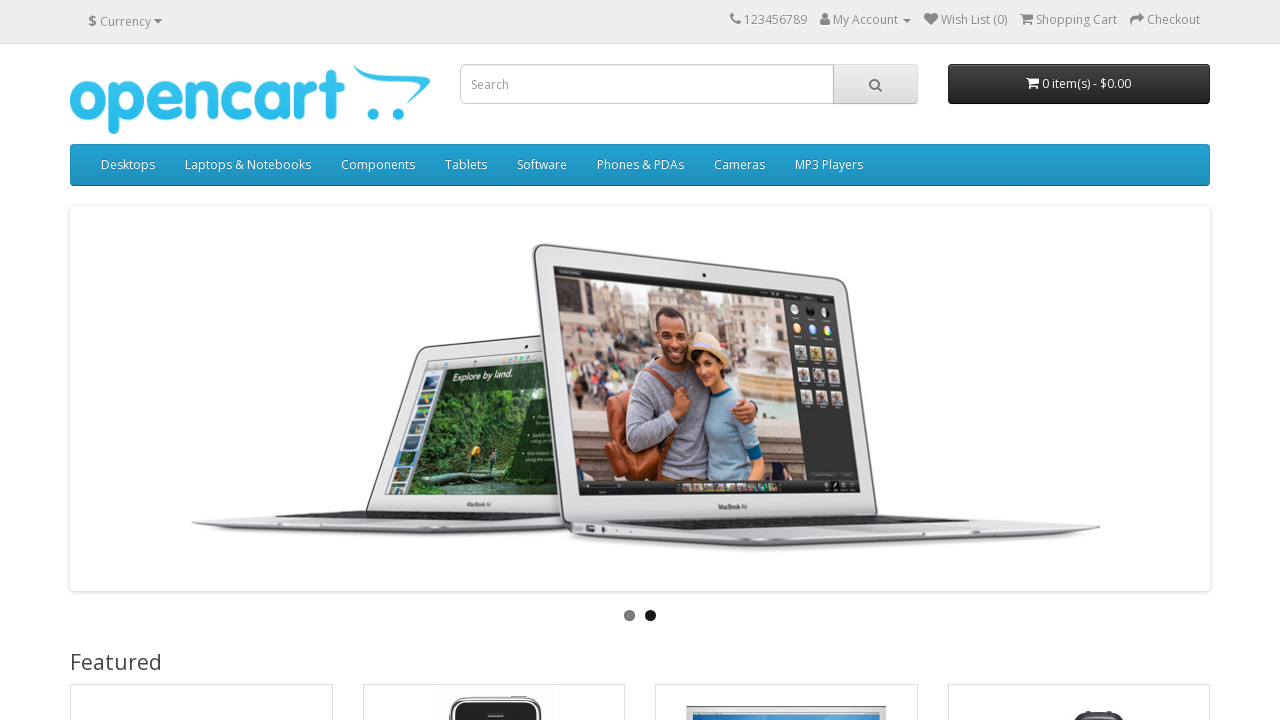

Clicked logo to navigate to homepage at (250, 99) on #logo a
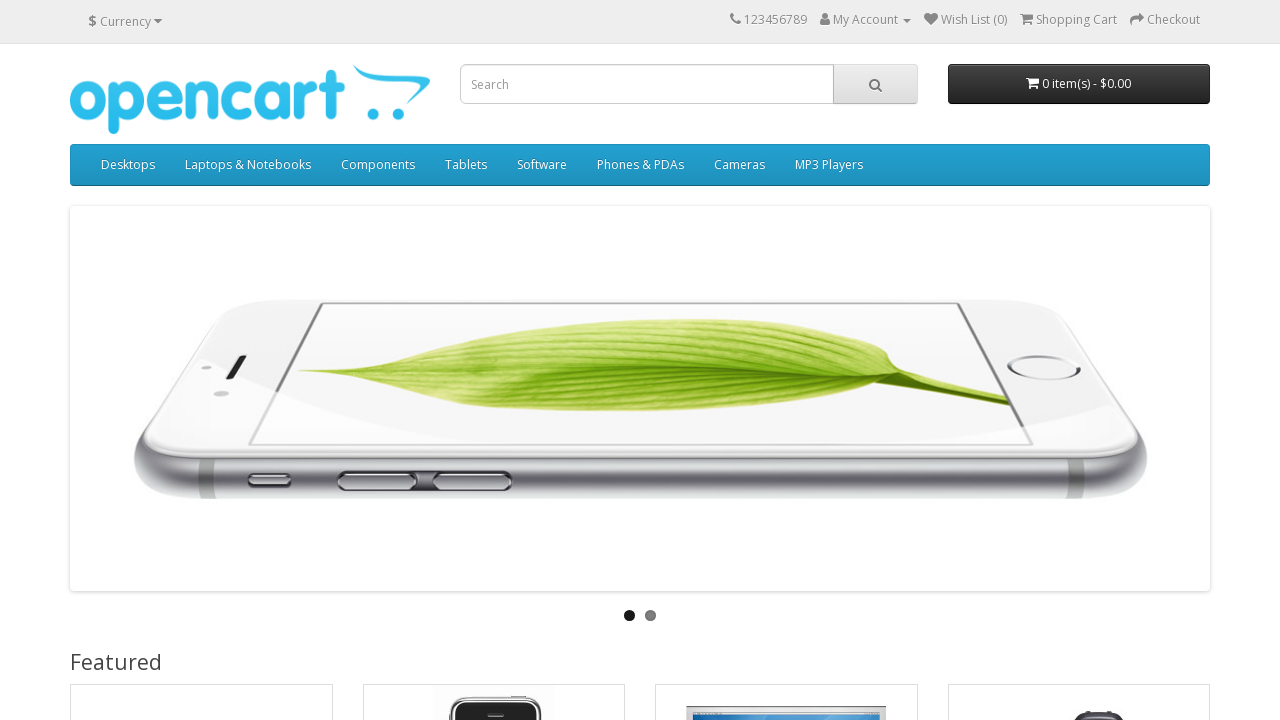

Product thumbnails loaded on homepage
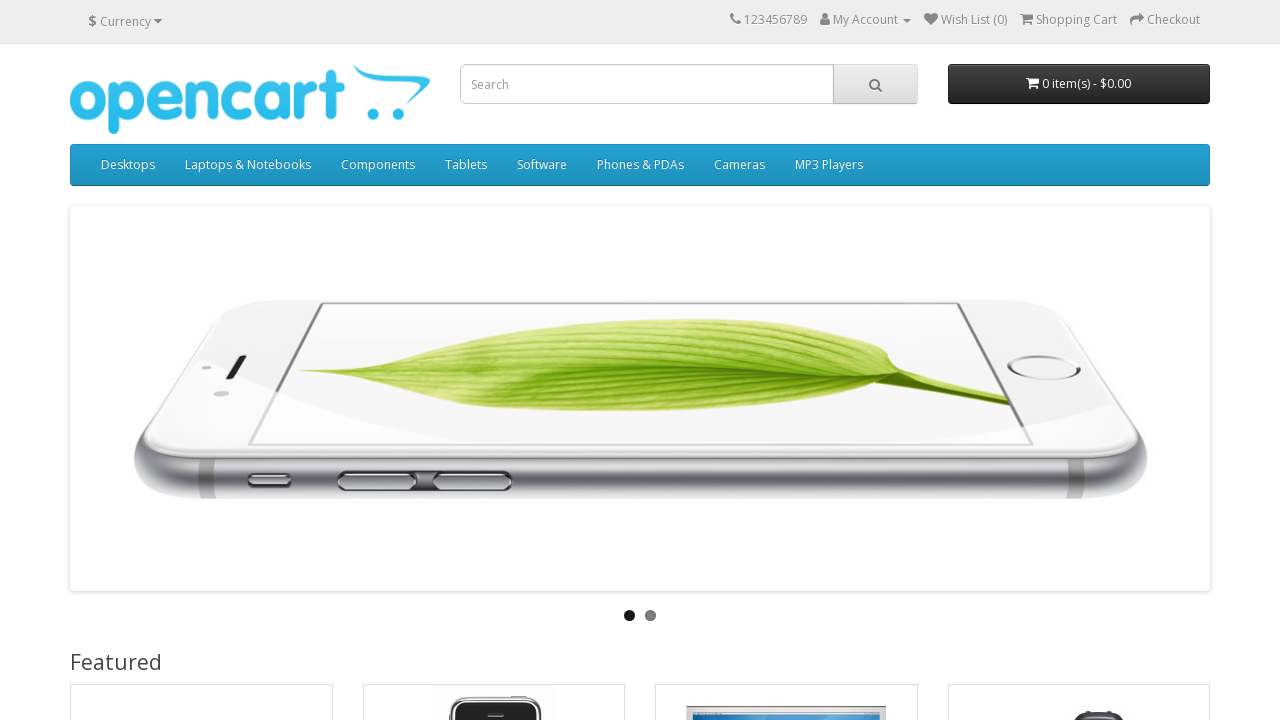

Retrieved Ex Tax price from product listing: Ex Tax: $500.00
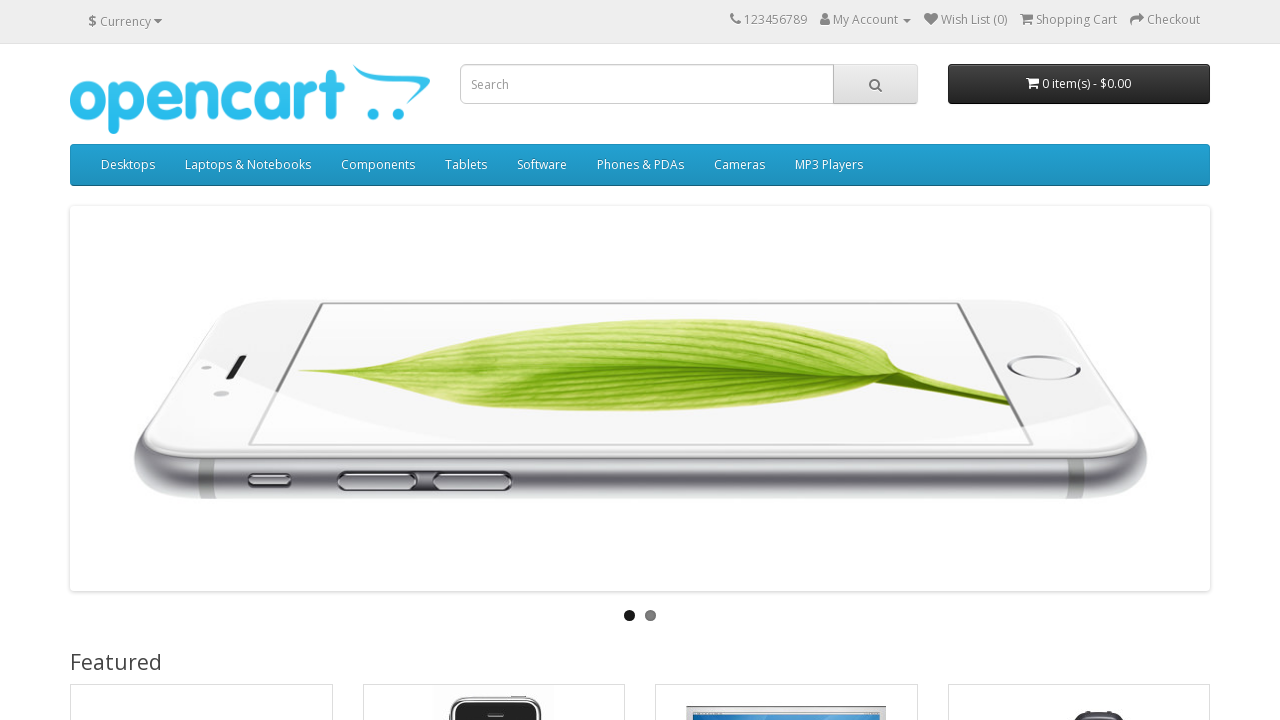

Clicked on first product to open product detail page at (201, 620) on div.product-thumb a
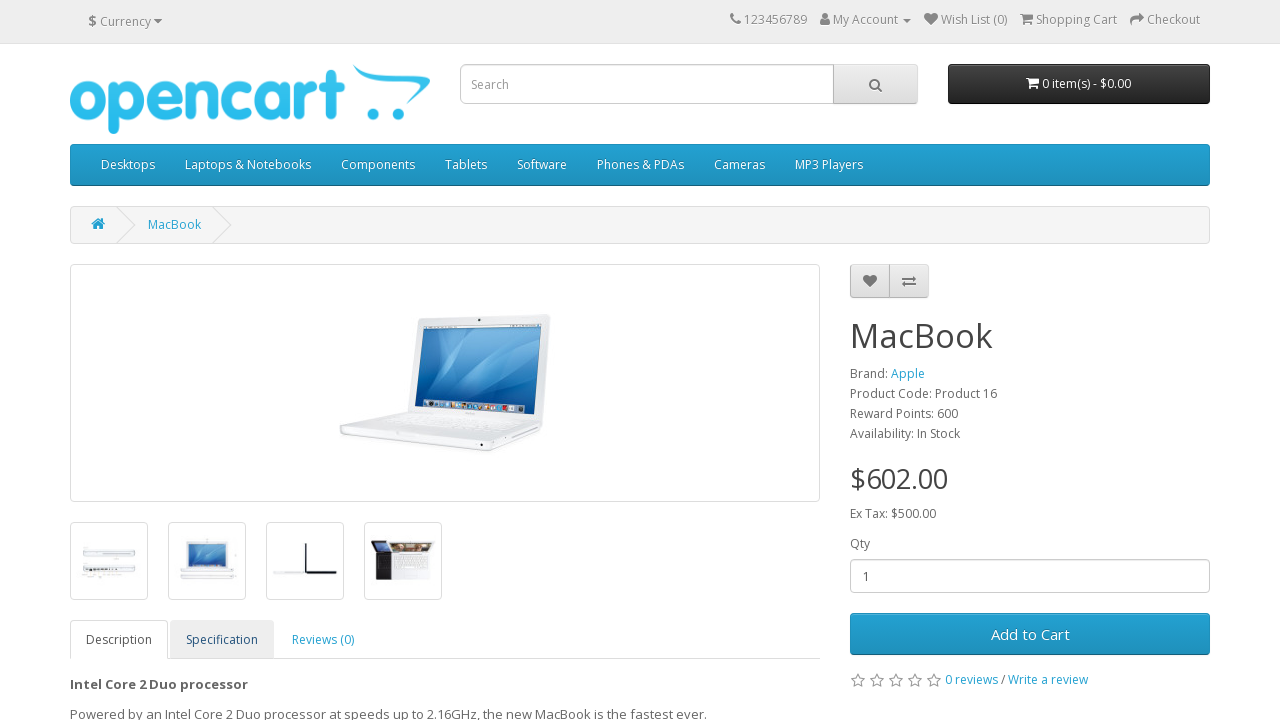

Product detail page loaded
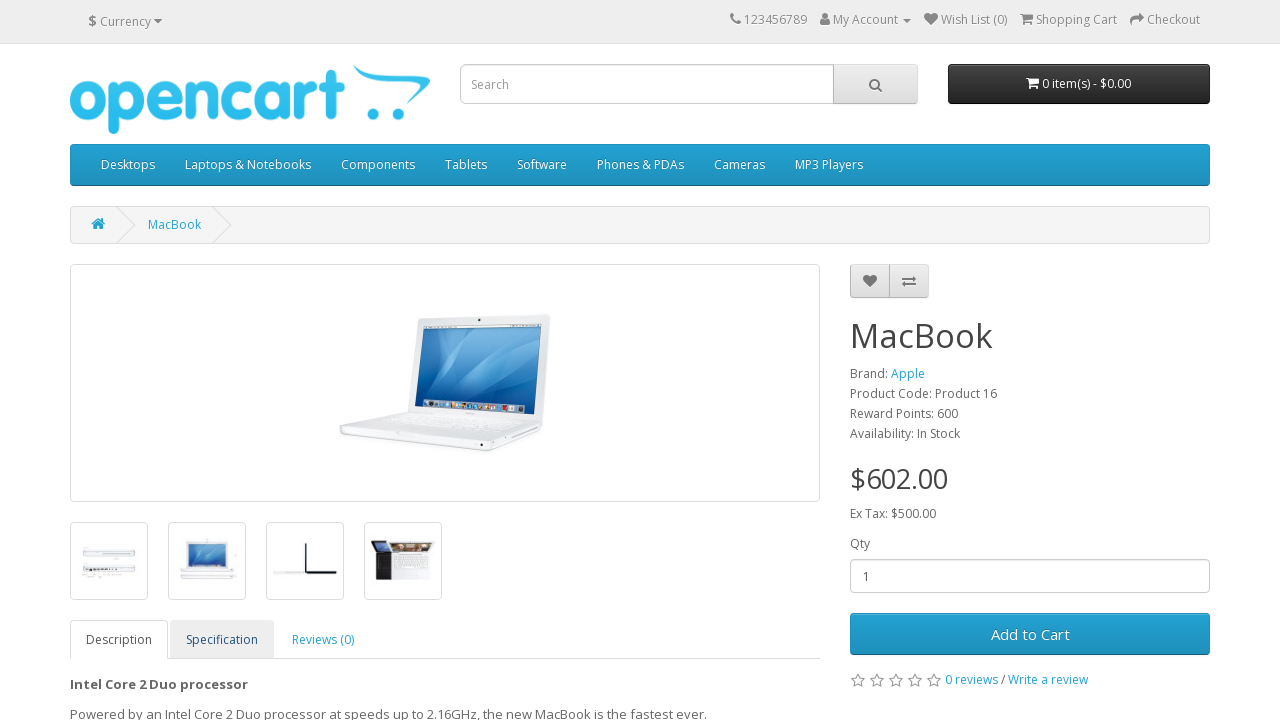

Located Ex Tax price element on product detail page
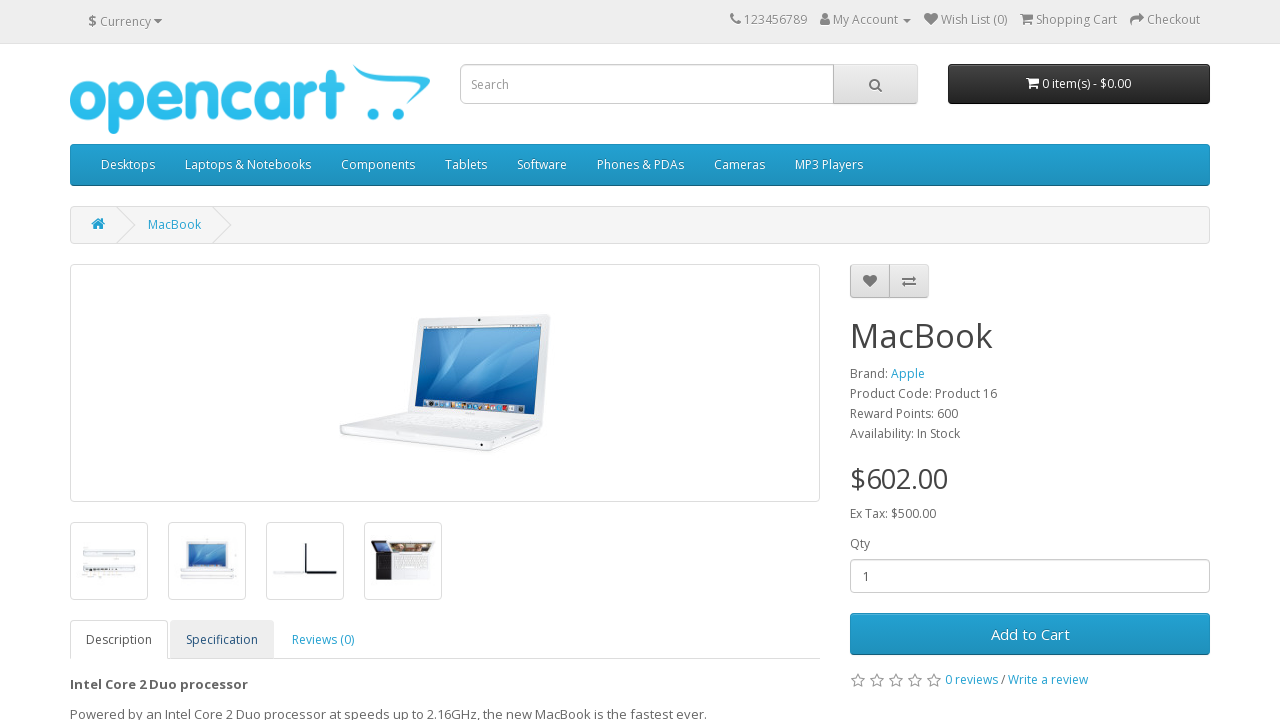

Retrieved Ex Tax price from product detail page: Ex Tax: $500.00
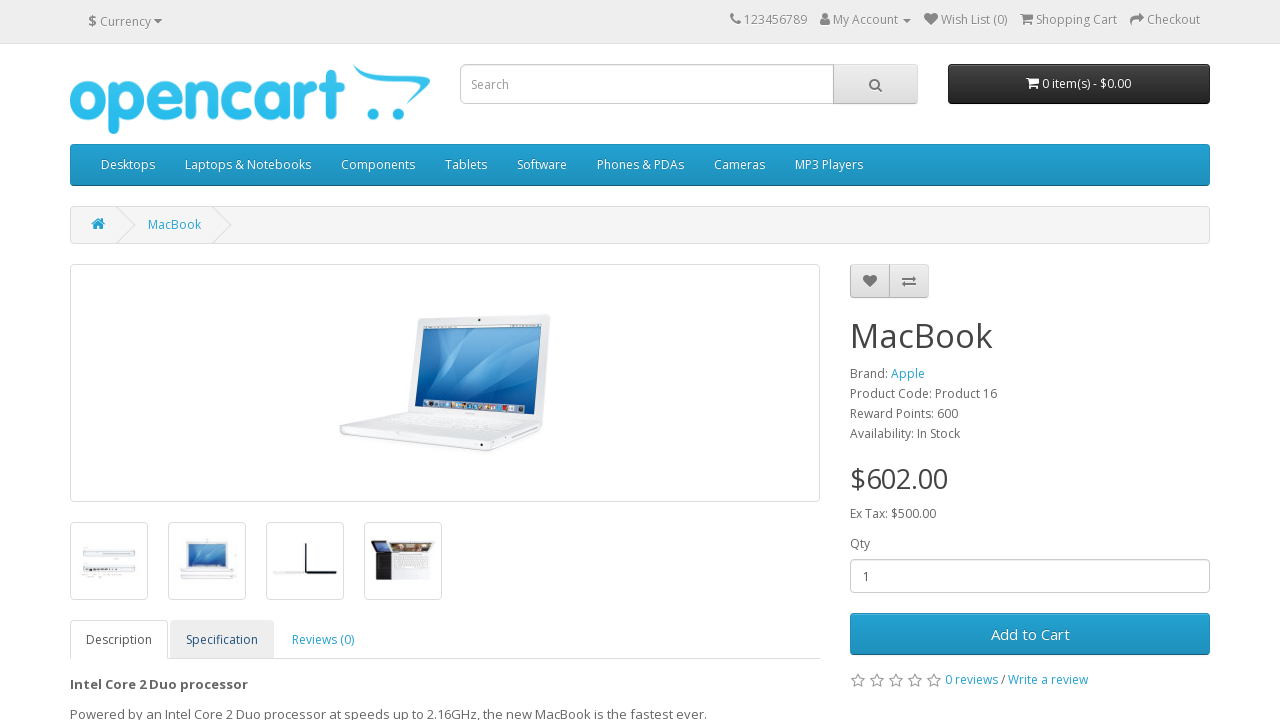

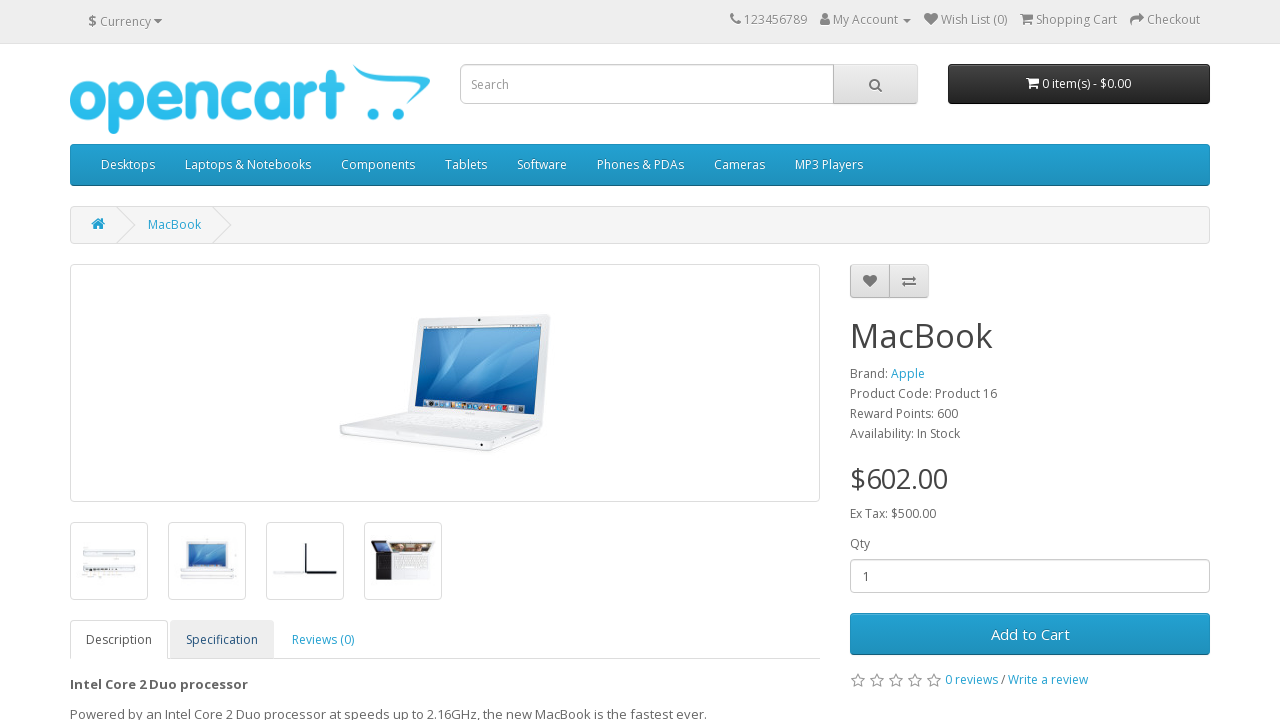